Tests window switching functionality by clicking a button that opens a new window, iterating through all open windows, switching back to the parent window, and clicking another tab option.

Starting URL: https://demo.automationtesting.in/Windows.html

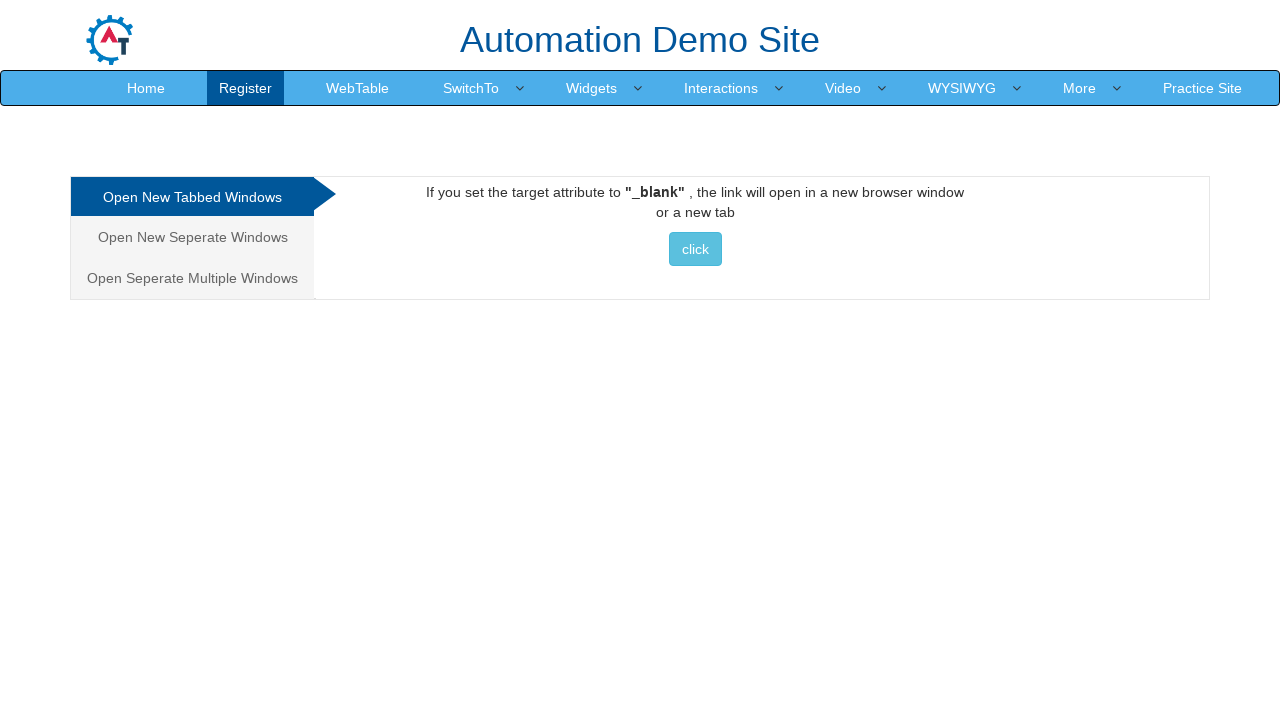

Clicked button to open a new window at (695, 249) on xpath=//*[contains(text(),'click')]
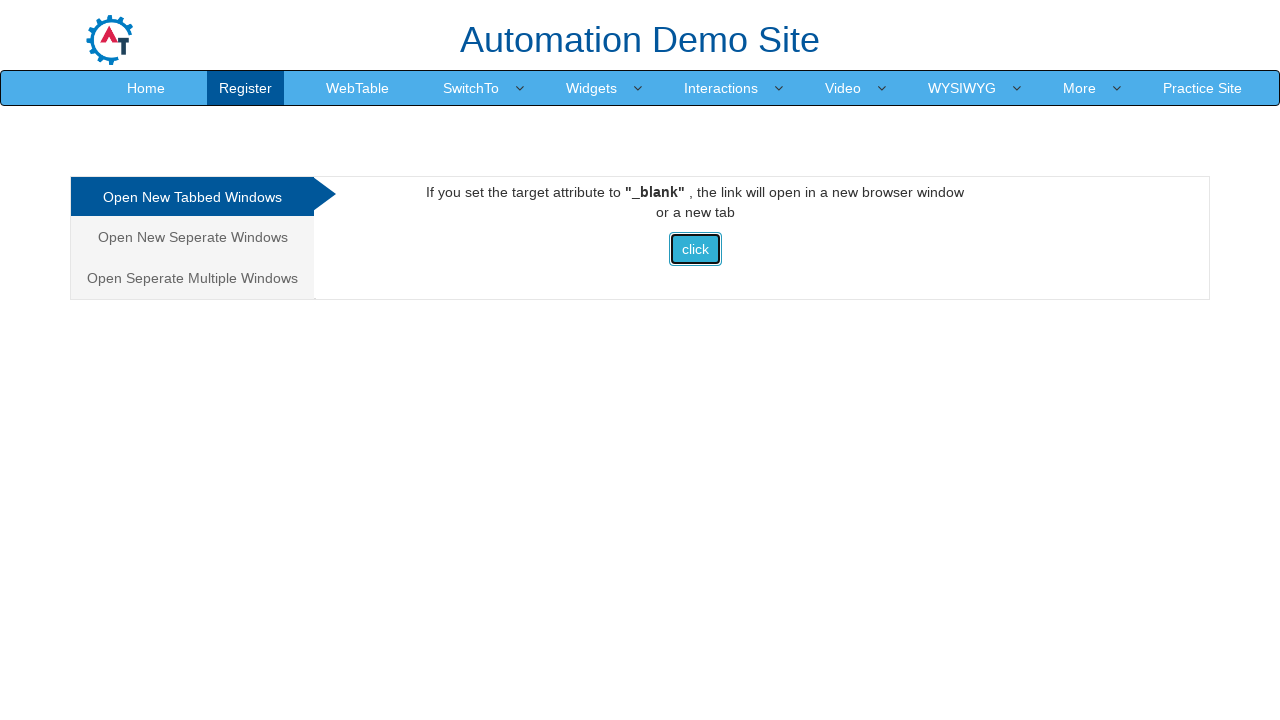

Waited for new window to open
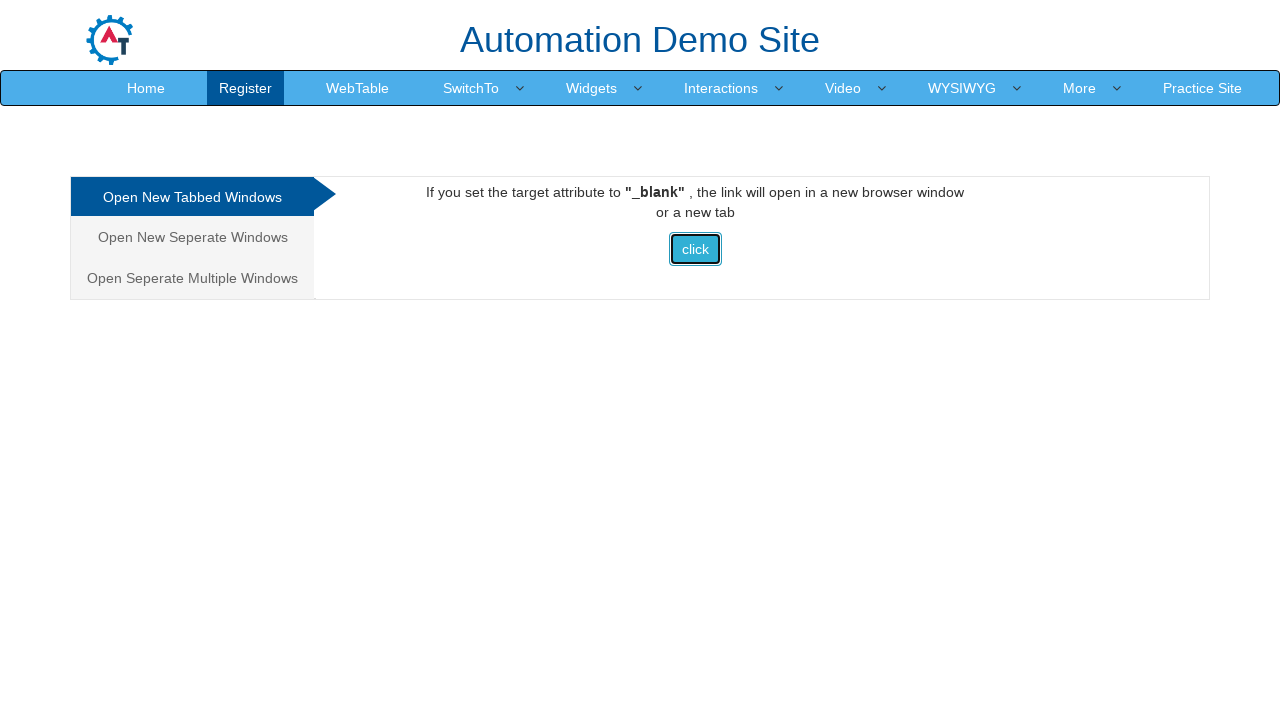

Retrieved all open pages from context
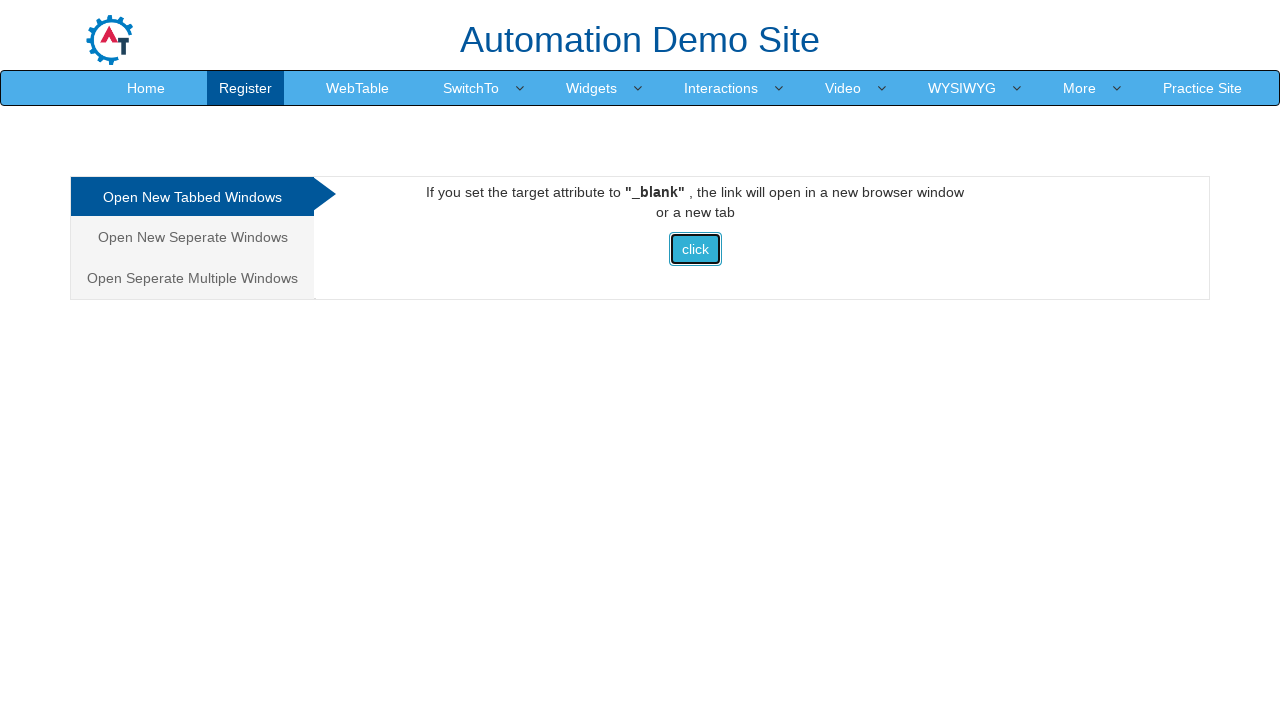

Iterated through all open windows and printed their titles
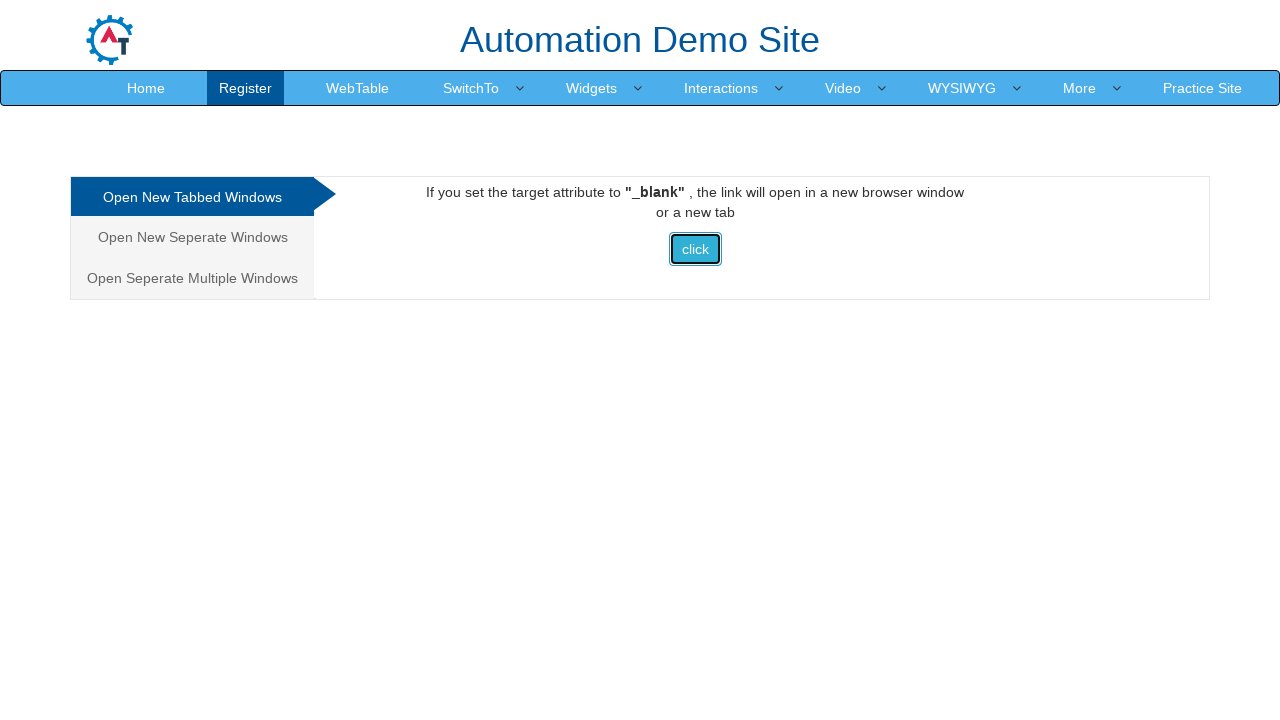

Found parent window 'Frames & windows'
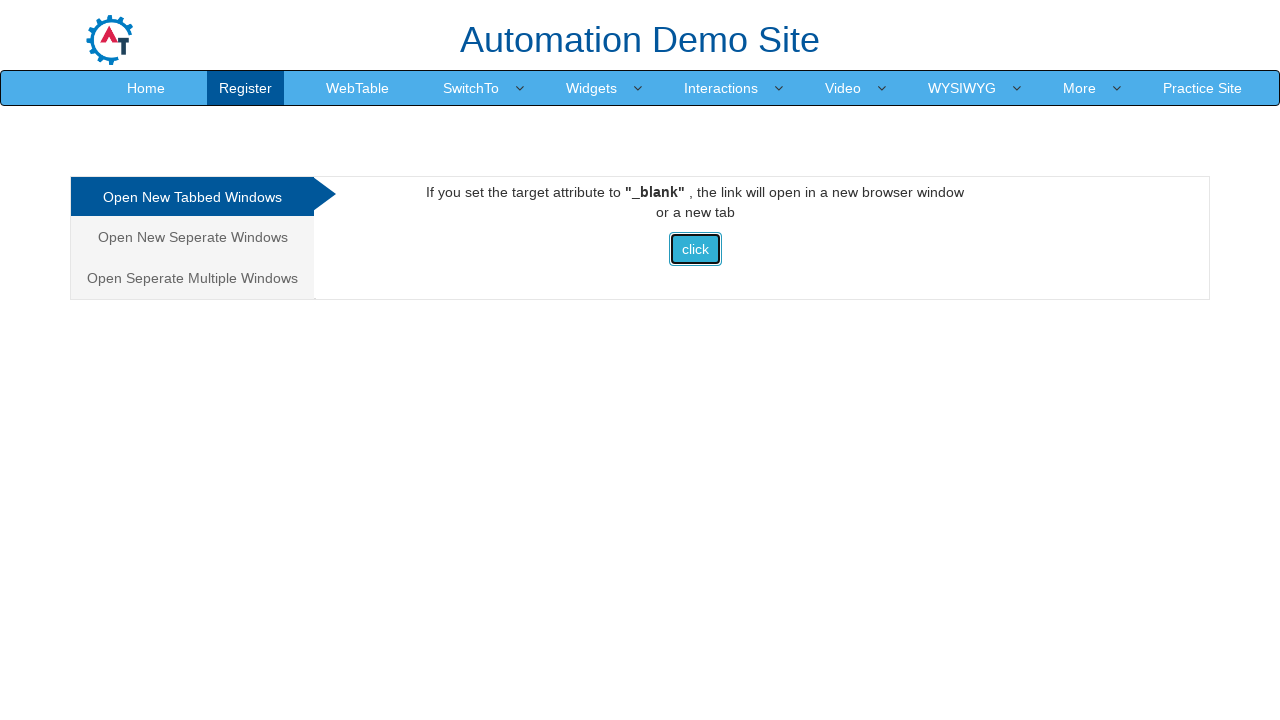

Switched back to parent window and clicked 'Open New Seperate Windows' tab at (192, 237) on xpath=//*[text()='Open New Seperate Windows']
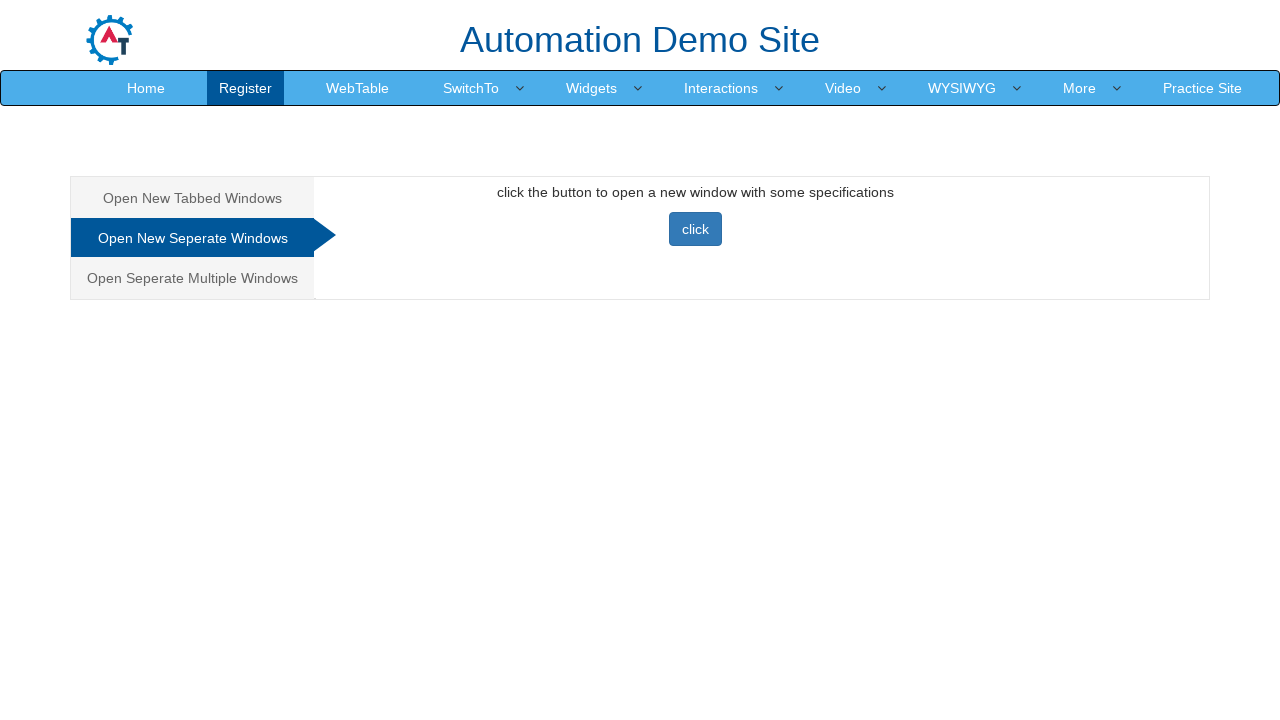

Waited to observe the result of tab click
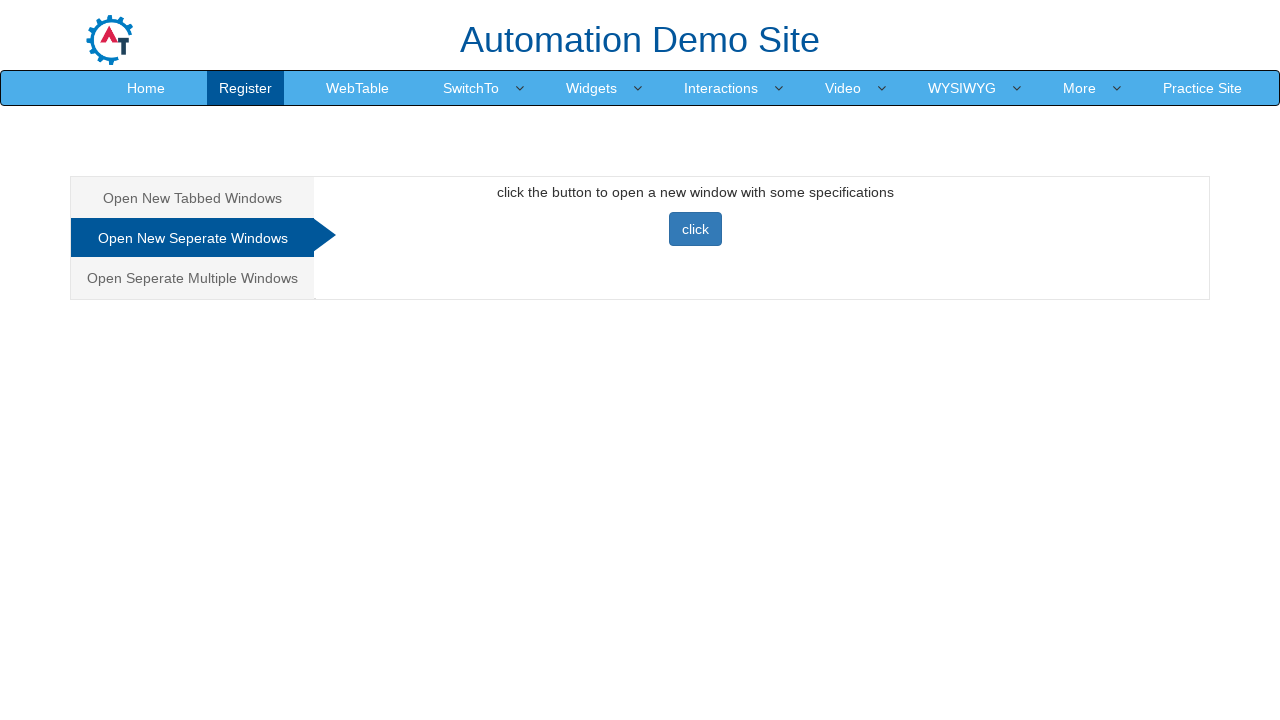

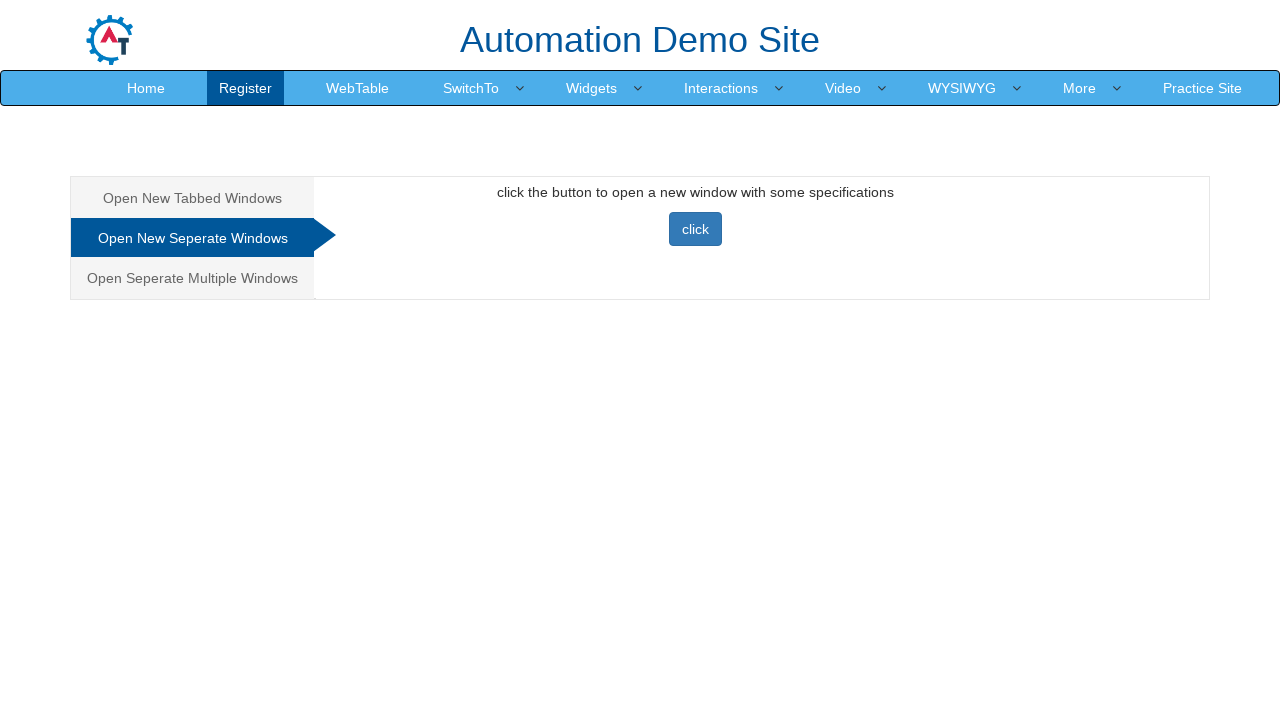